Tests the Tabs widget functionality on DemoQA by navigating to Widgets section, clicking on Tabs, and verifying the tab content for What, Origin, and Use tabs.

Starting URL: https://demoqa.com/

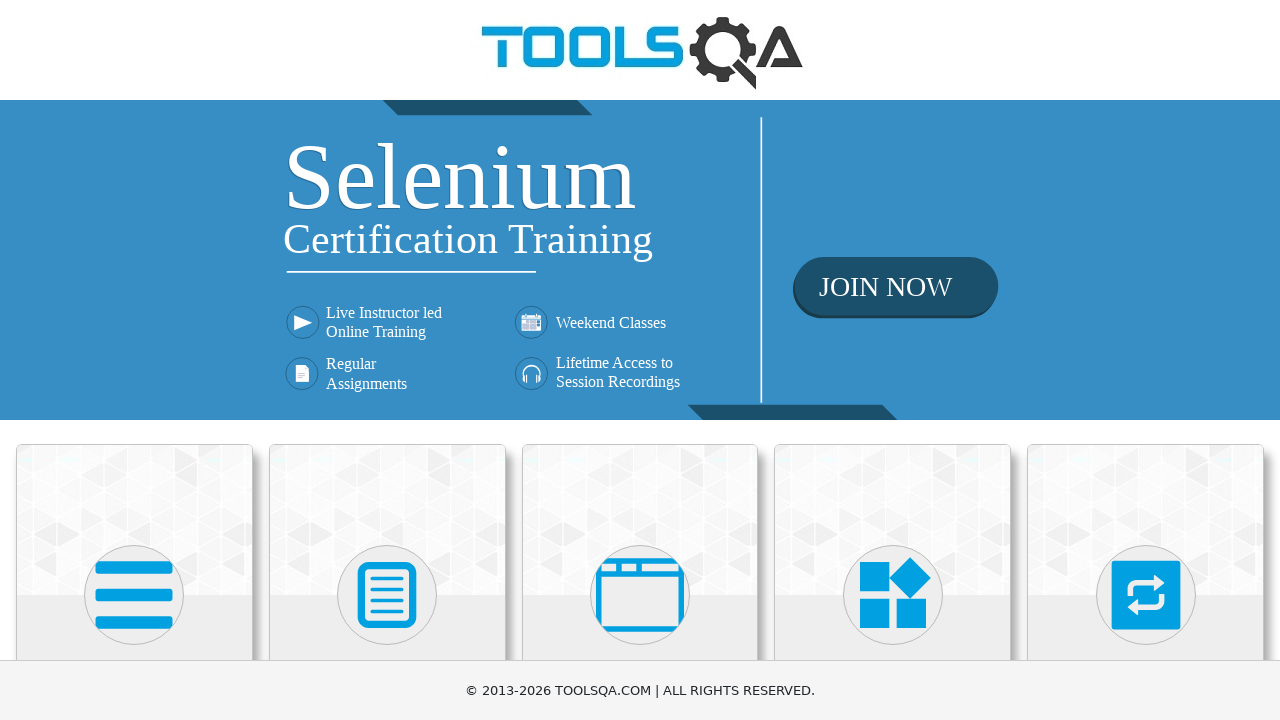

Clicked on Widgets section at (893, 360) on text=Widgets
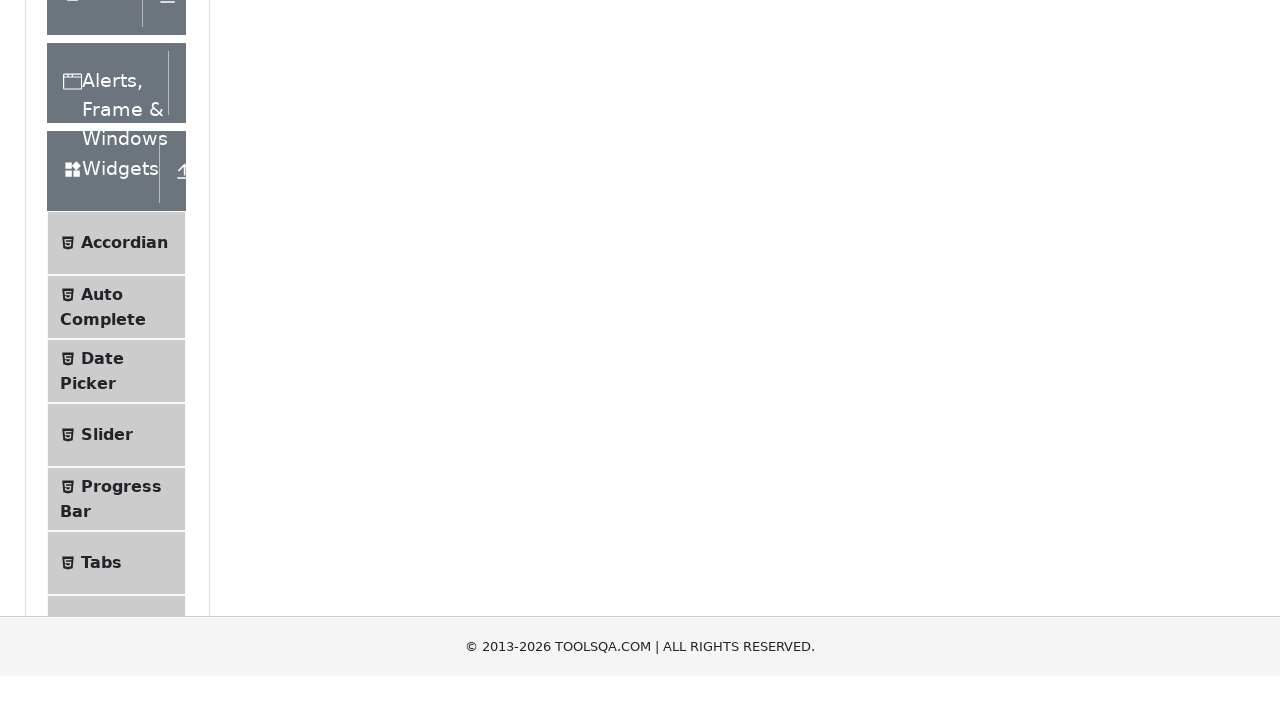

Clicked on Tabs menu item at (101, 195) on text=Tabs
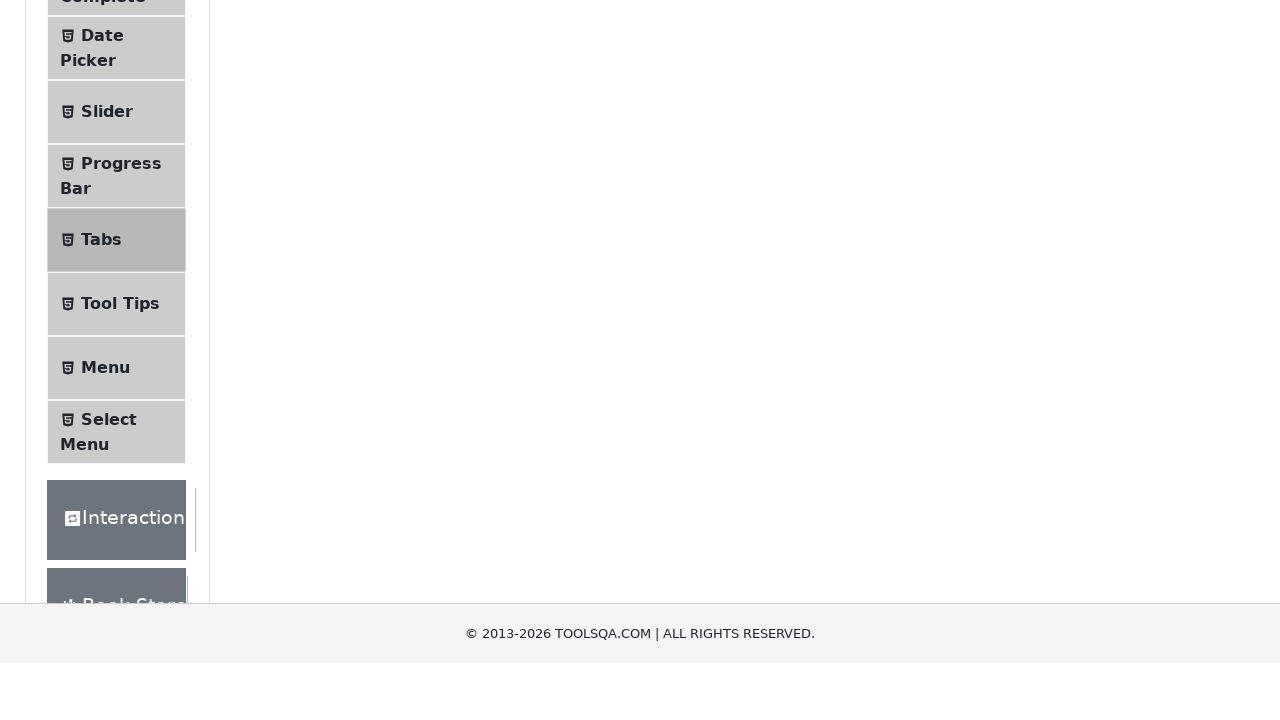

Tabs content loaded and What tab selector is visible
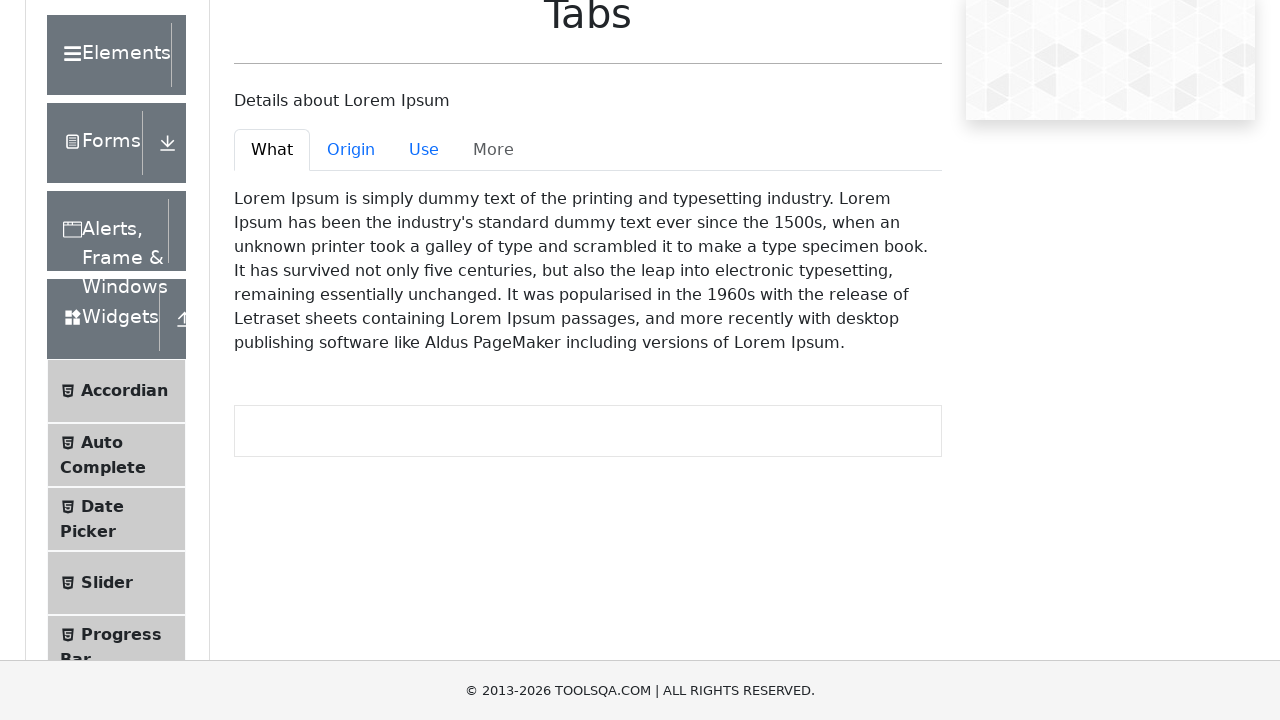

Verified What tab content pane is visible and active by default
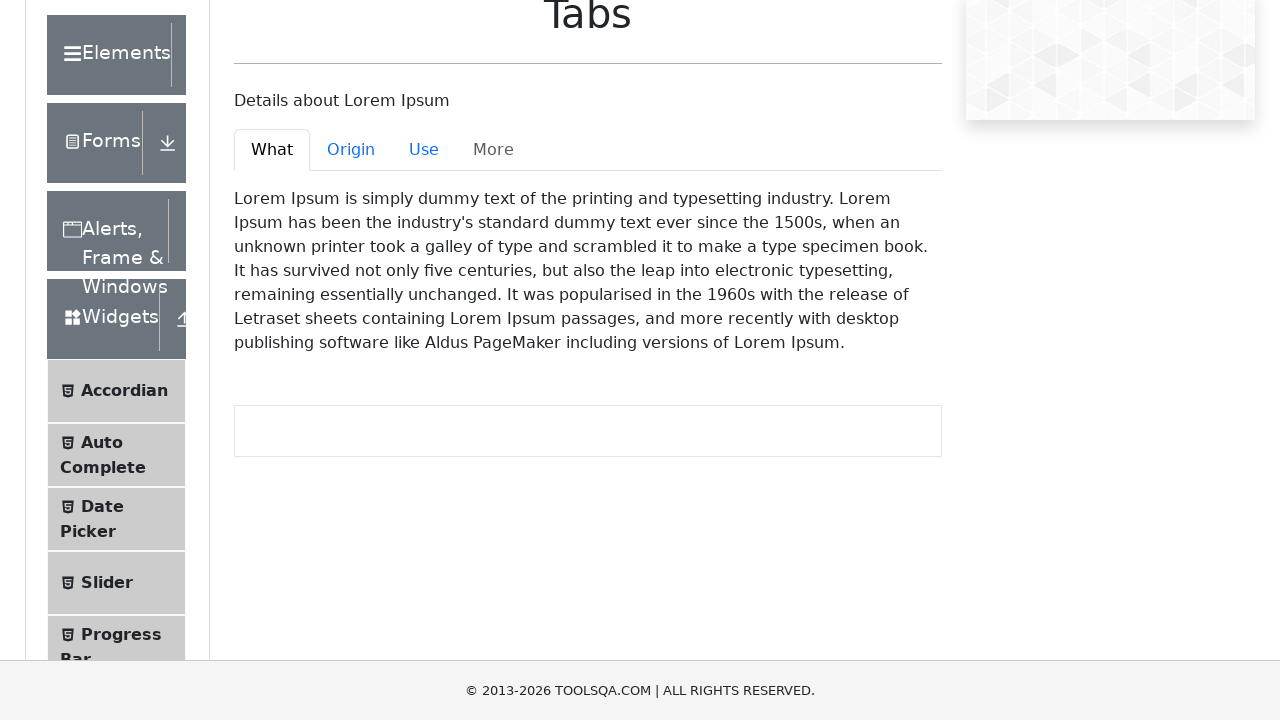

Clicked on Origin tab at (351, 150) on text=Origin
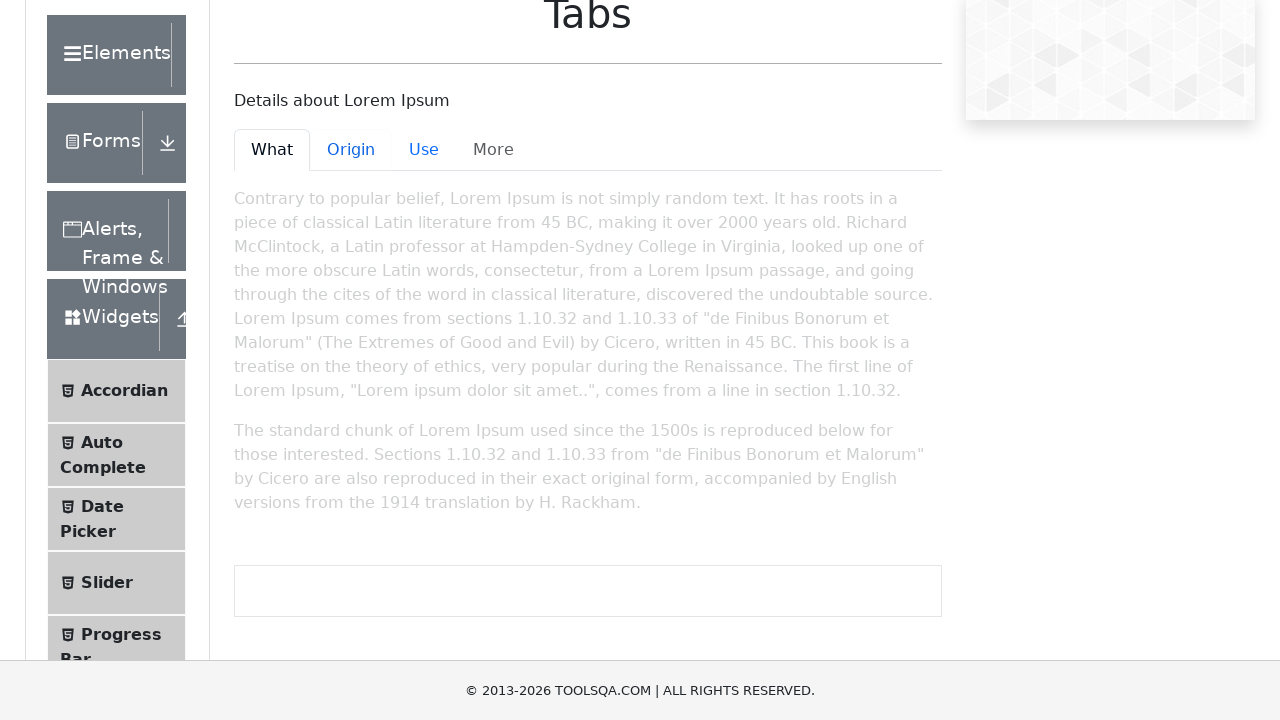

Origin tab content loaded and became active
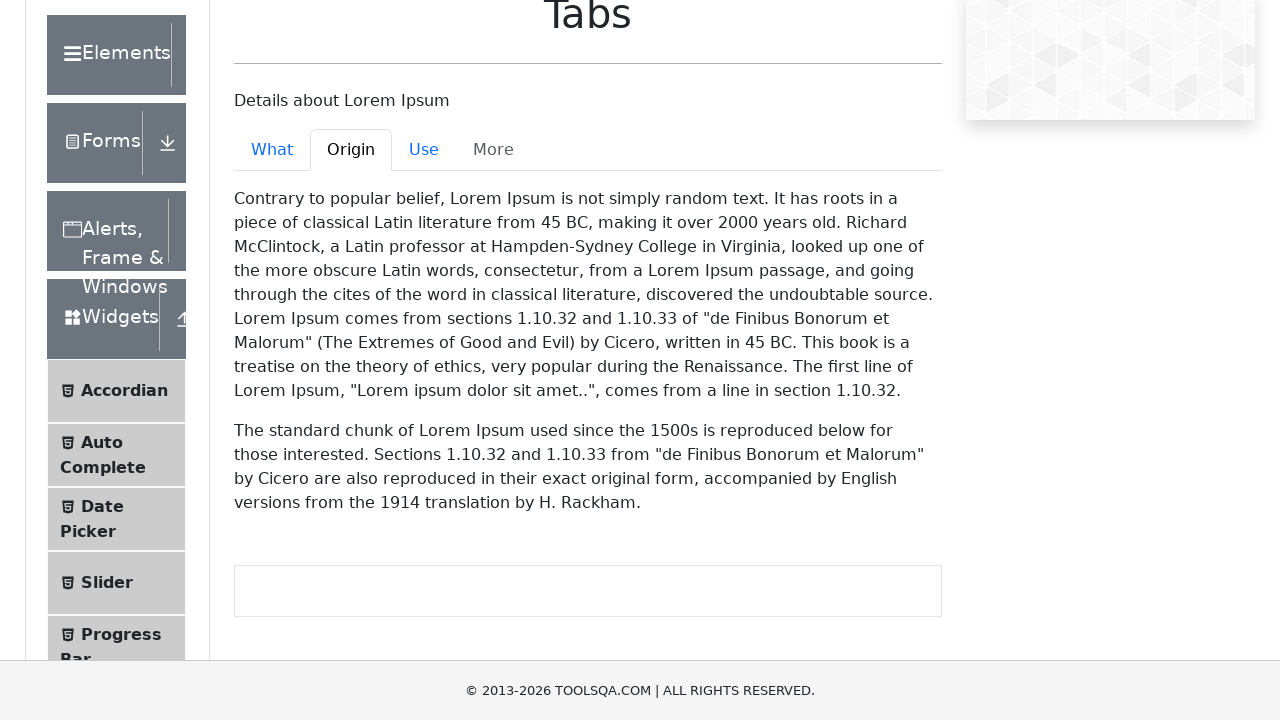

Verified Use tab header is visible
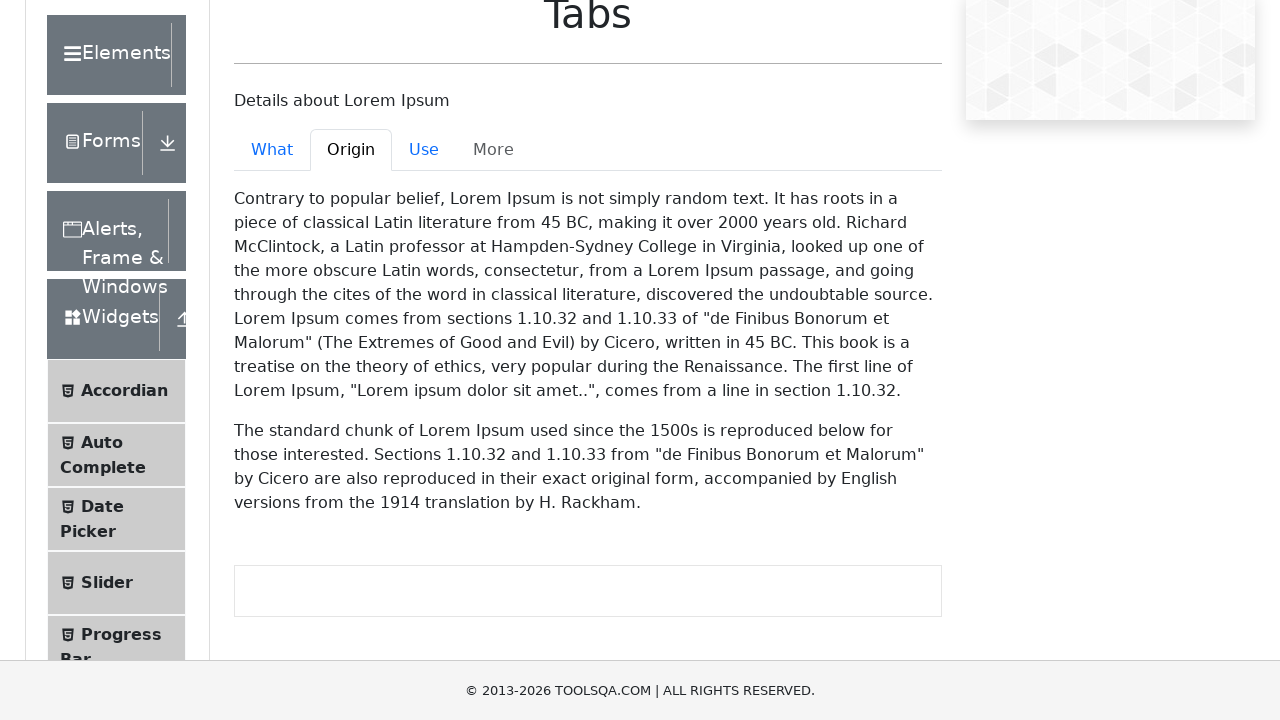

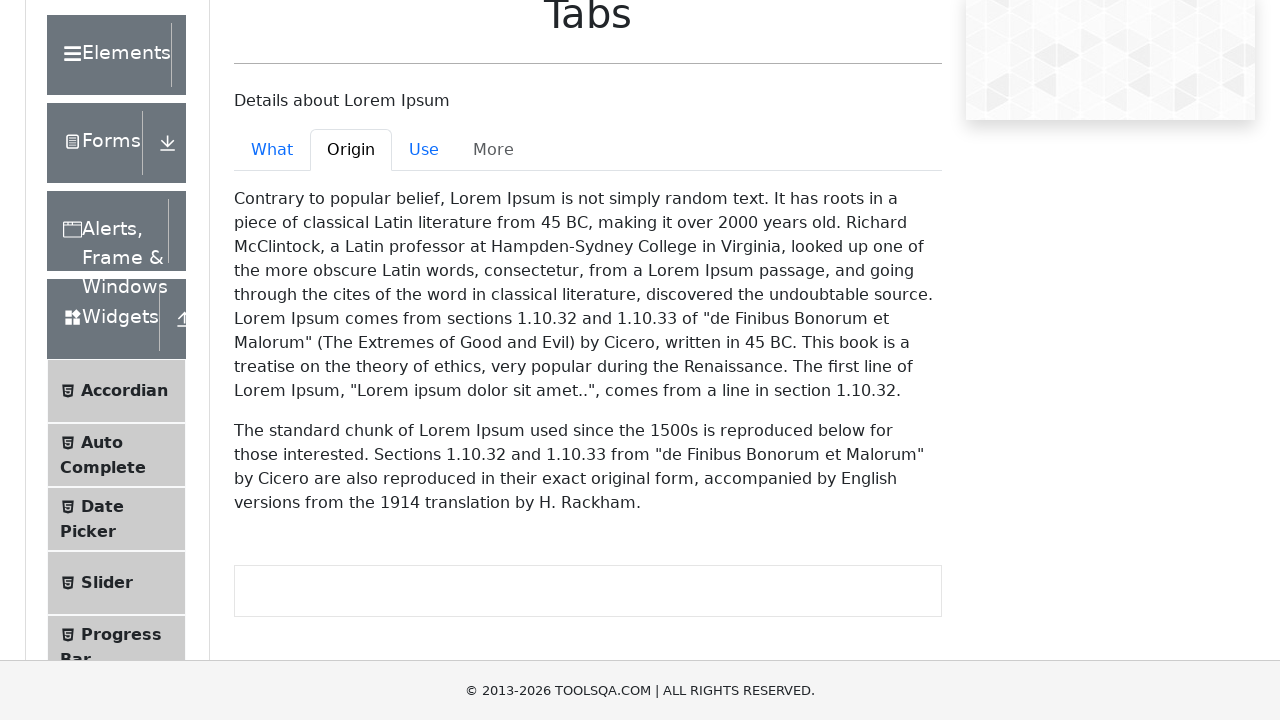